Tests a patient registration flow on a health portal by clicking through the initial steps, selecting to register self/family, and filling out personal information including name, health number, and date of birth before continuing to the next step.

Starting URL: https://healthbc.my.site.com/primarycarepatientregistration/s/

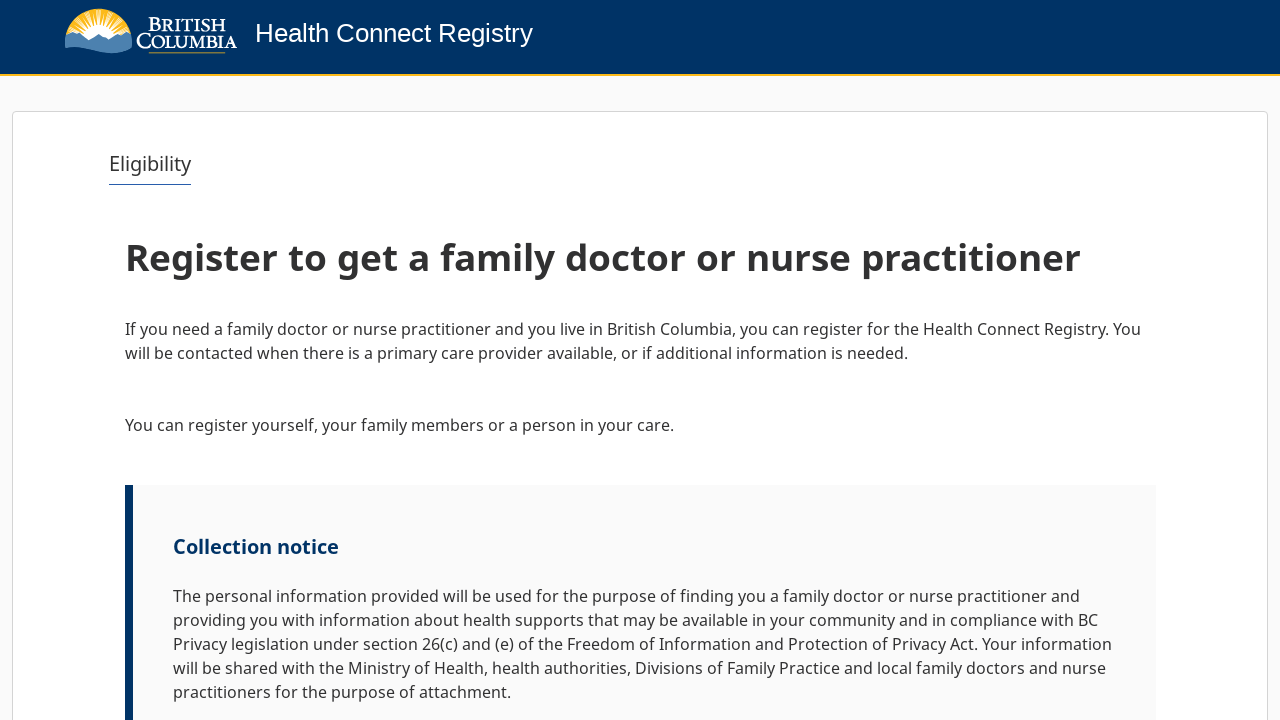

Clicked Next button to start registration at (1092, 660) on internal:role=button[name="Next"i]
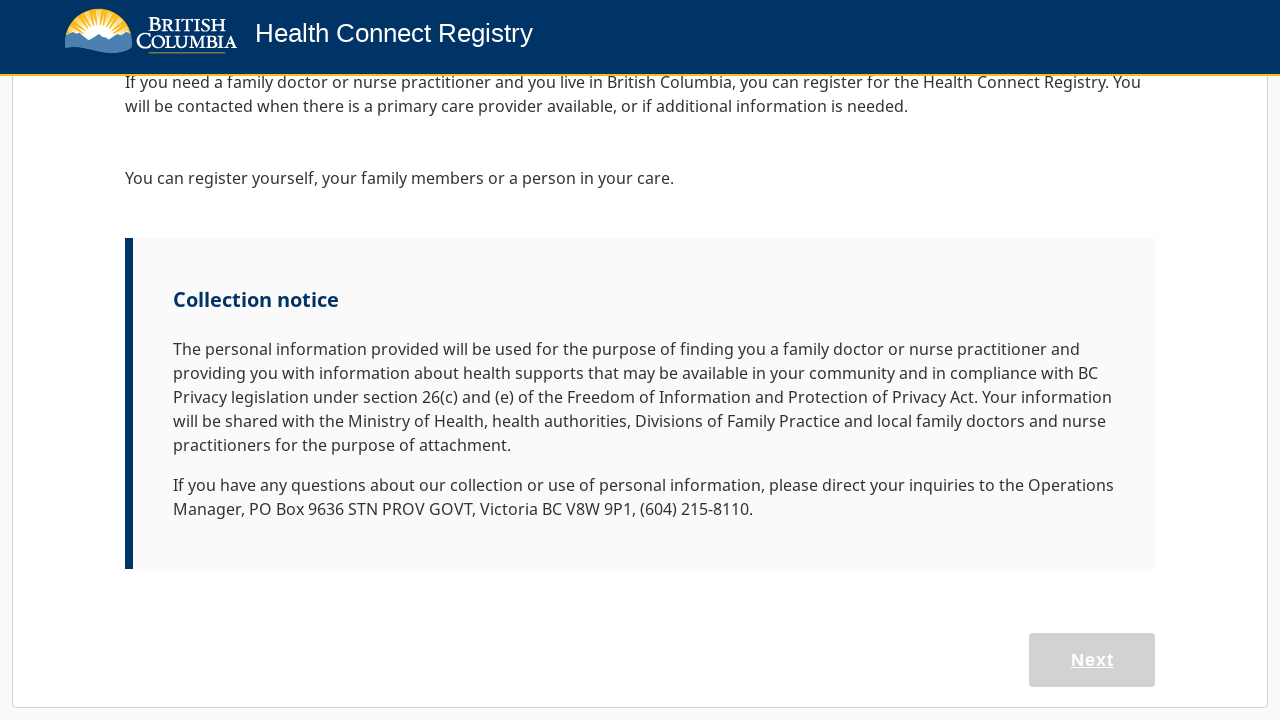

Clicked 'Register myself or my family' button at (380, 611) on internal:role=button[name="Register myself or my family"i]
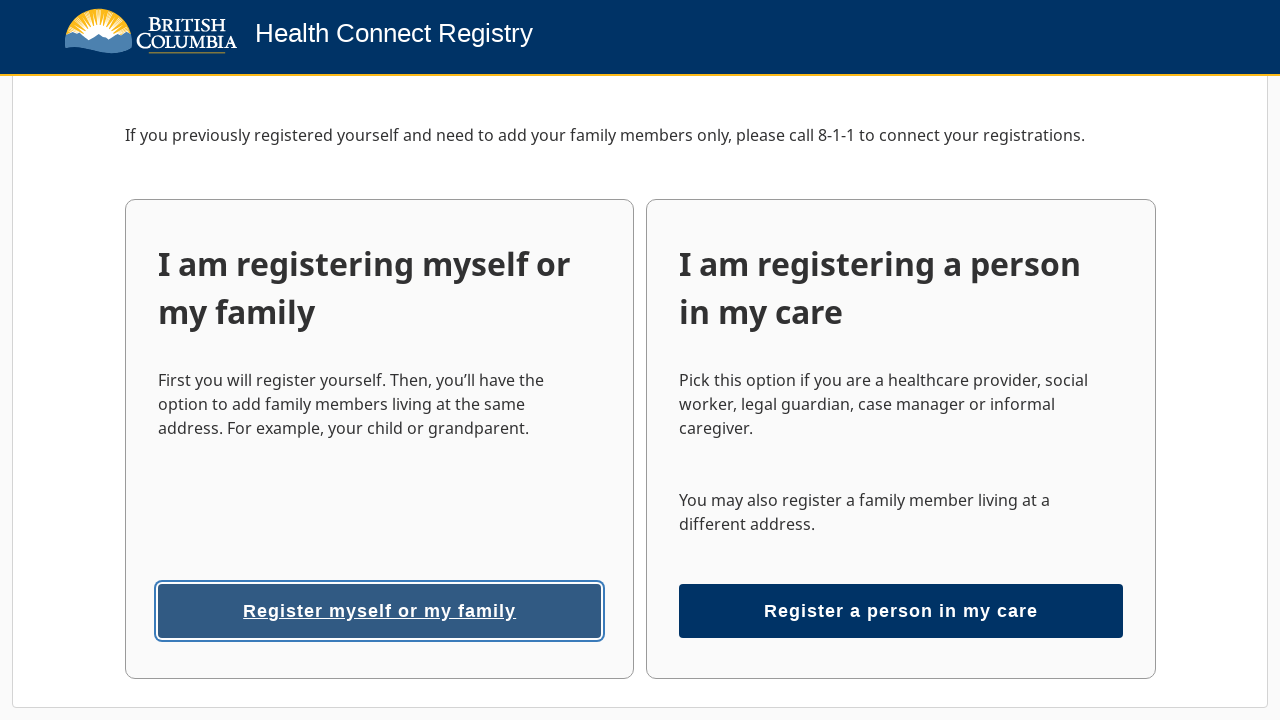

Clicked first name field at (375, 689) on internal:label="First name"s
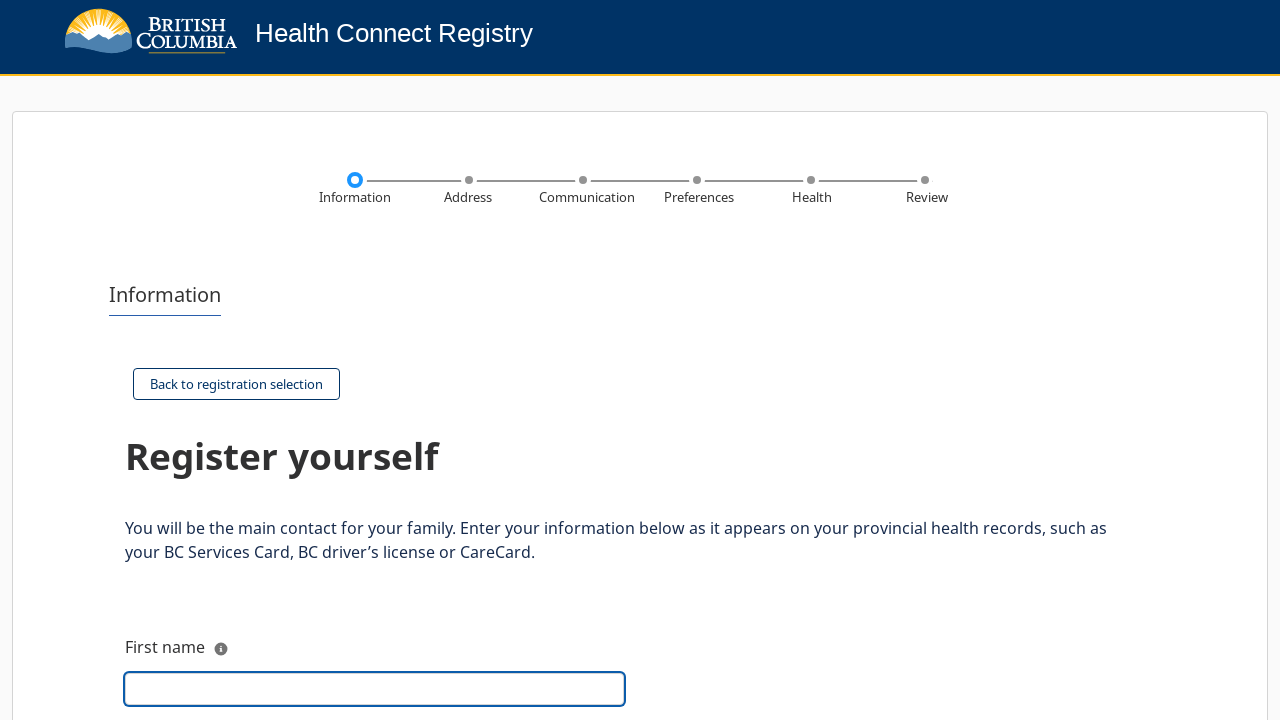

Filled first name with 'Marcus' on internal:label="First name"s
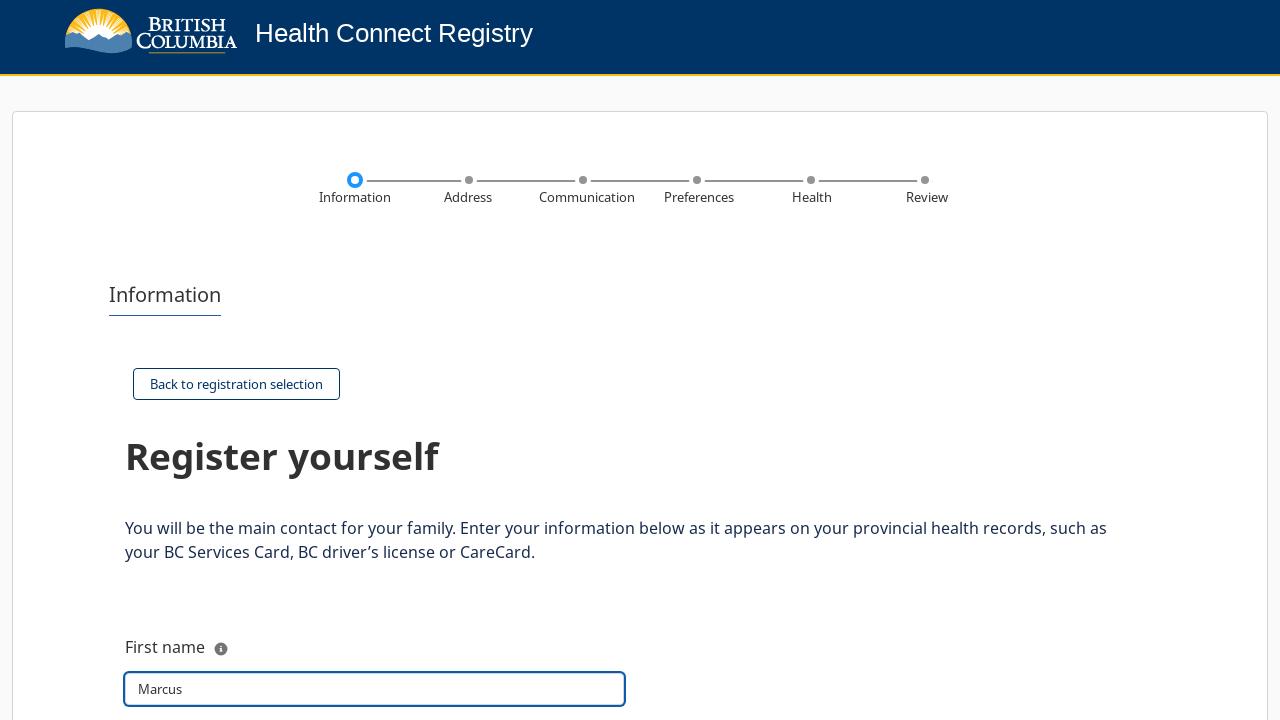

Clicked last name field at (375, 361) on internal:label="Last name"s
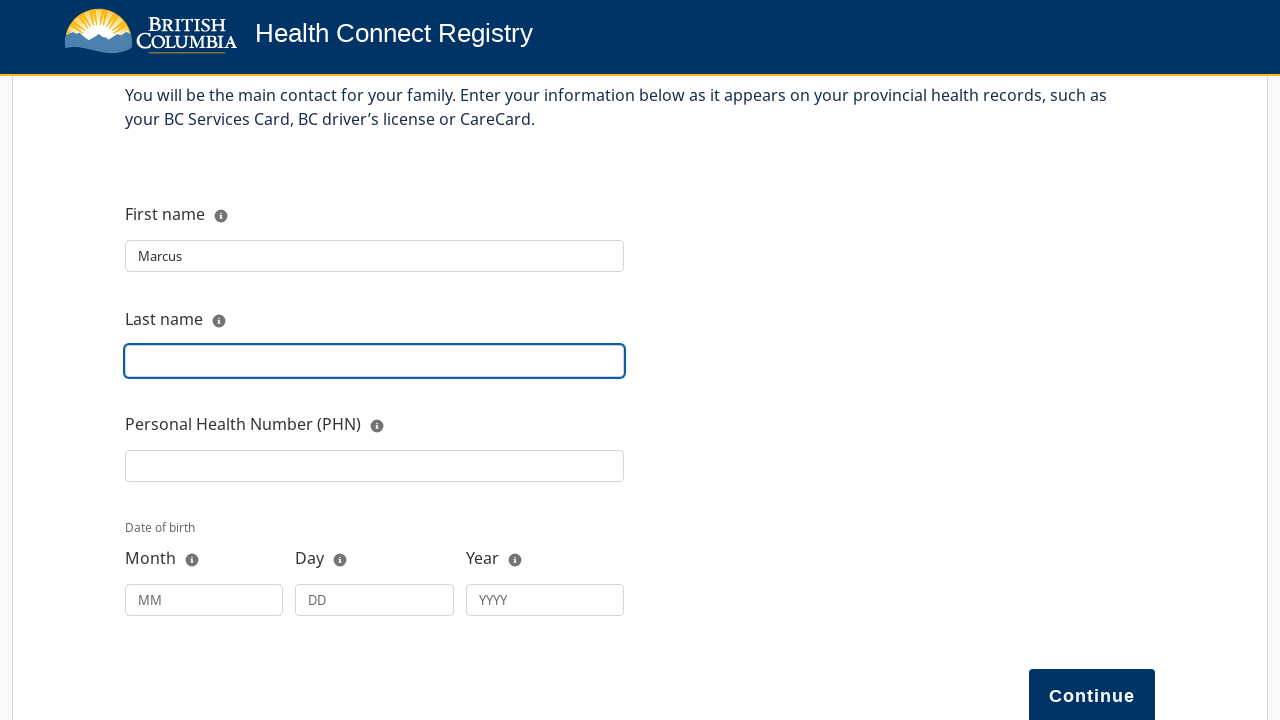

Filled last name with 'Thompson' on internal:label="Last name"s
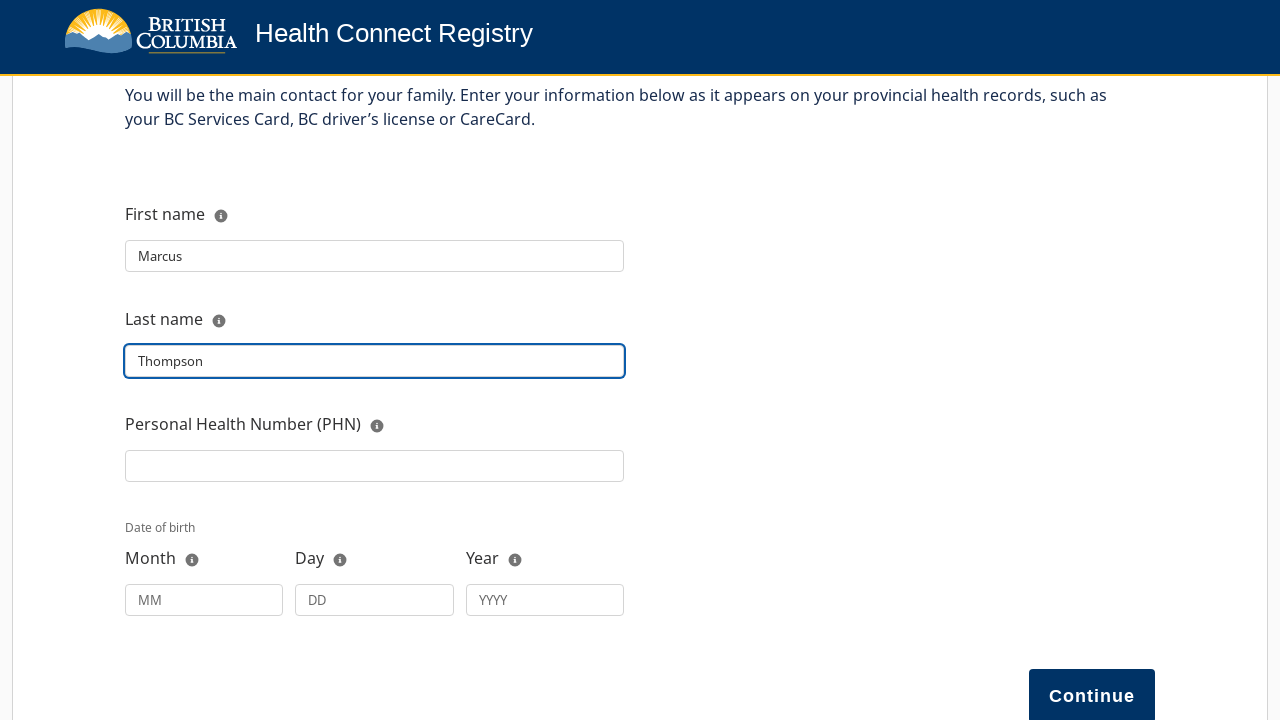

Clicked Personal Health Number field at (375, 466) on internal:label="Personal Health Number (PHN)"s
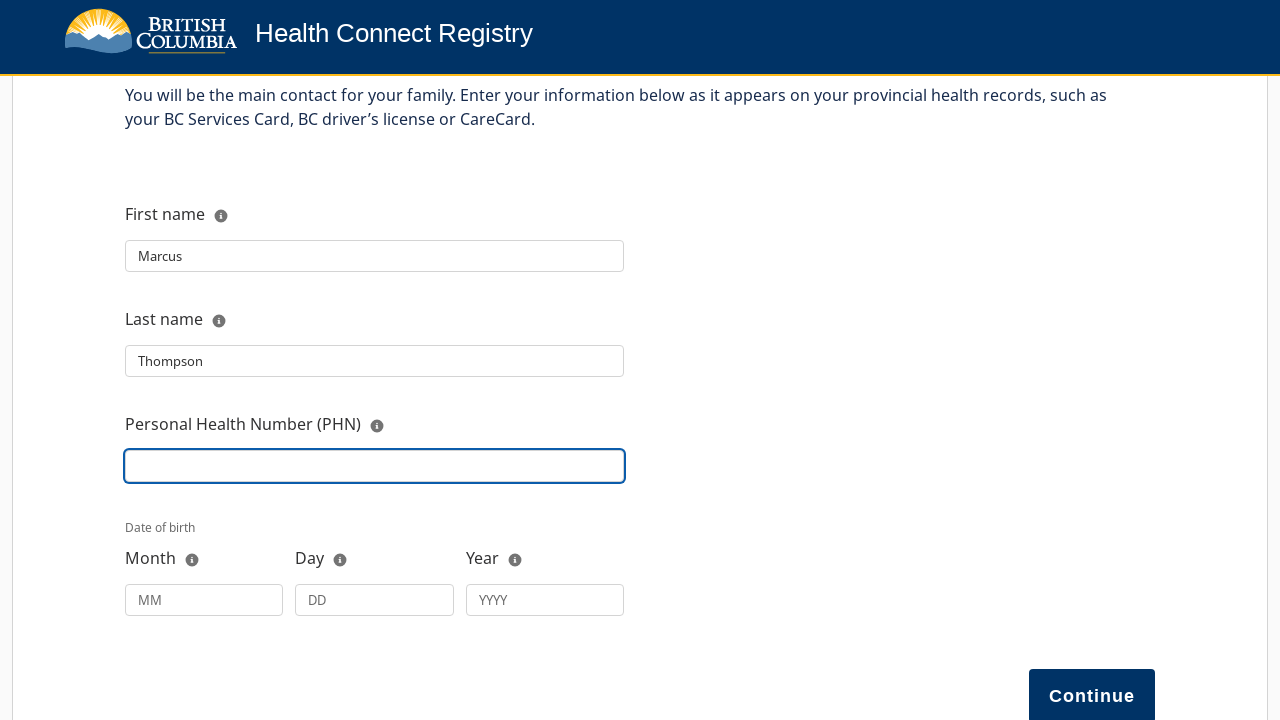

Filled Personal Health Number with '9876543210' on internal:label="Personal Health Number (PHN)"s
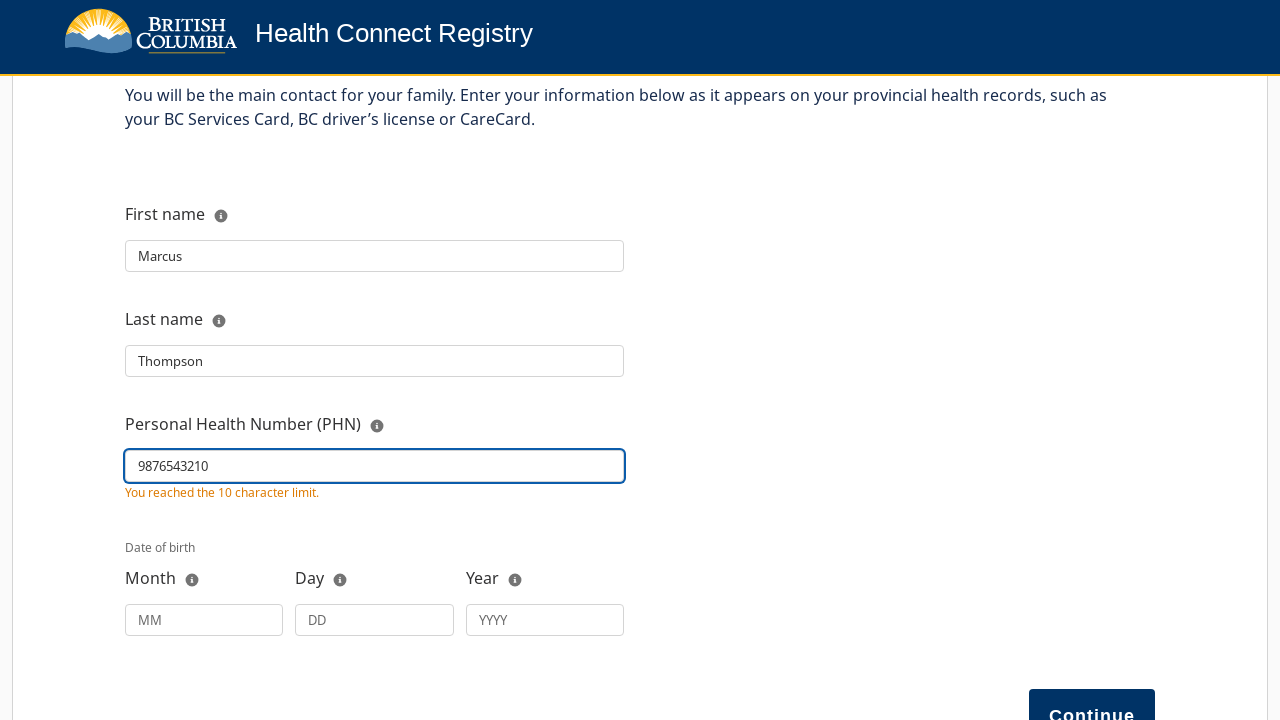

Clicked month field for date of birth at (204, 620) on internal:attr=[placeholder="MM"i]
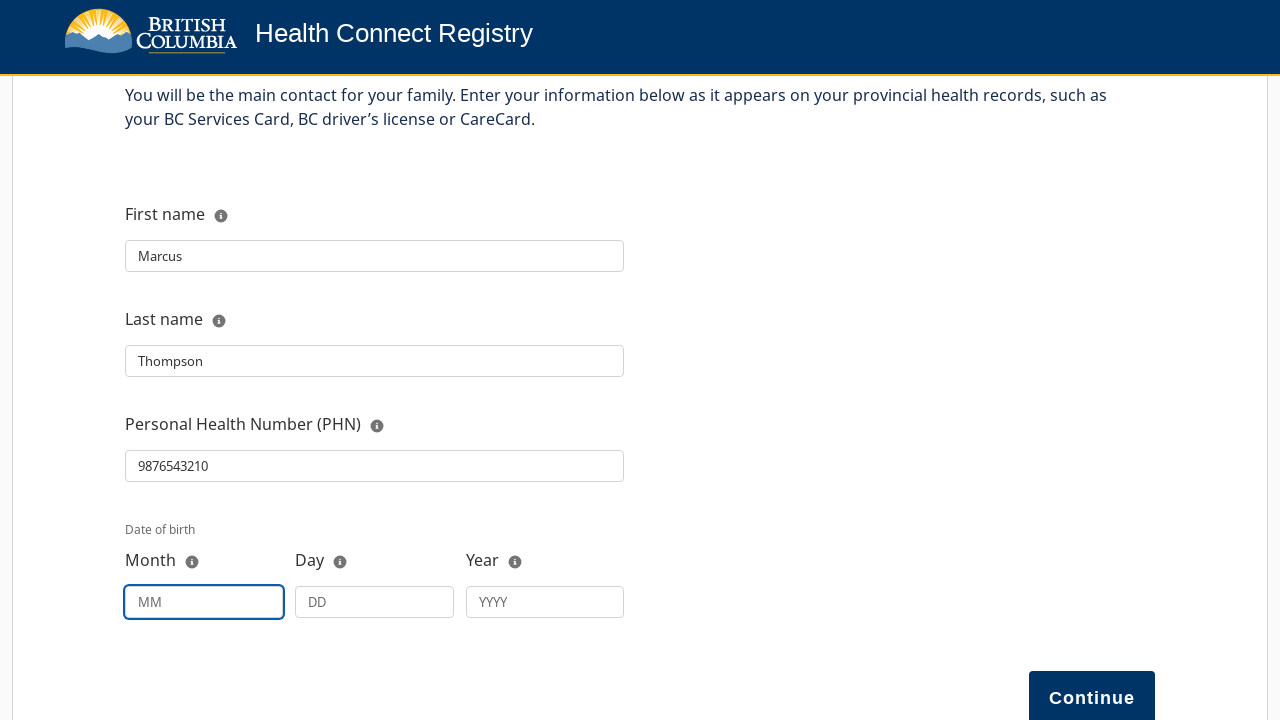

Filled month field with '03' on internal:attr=[placeholder="MM"i]
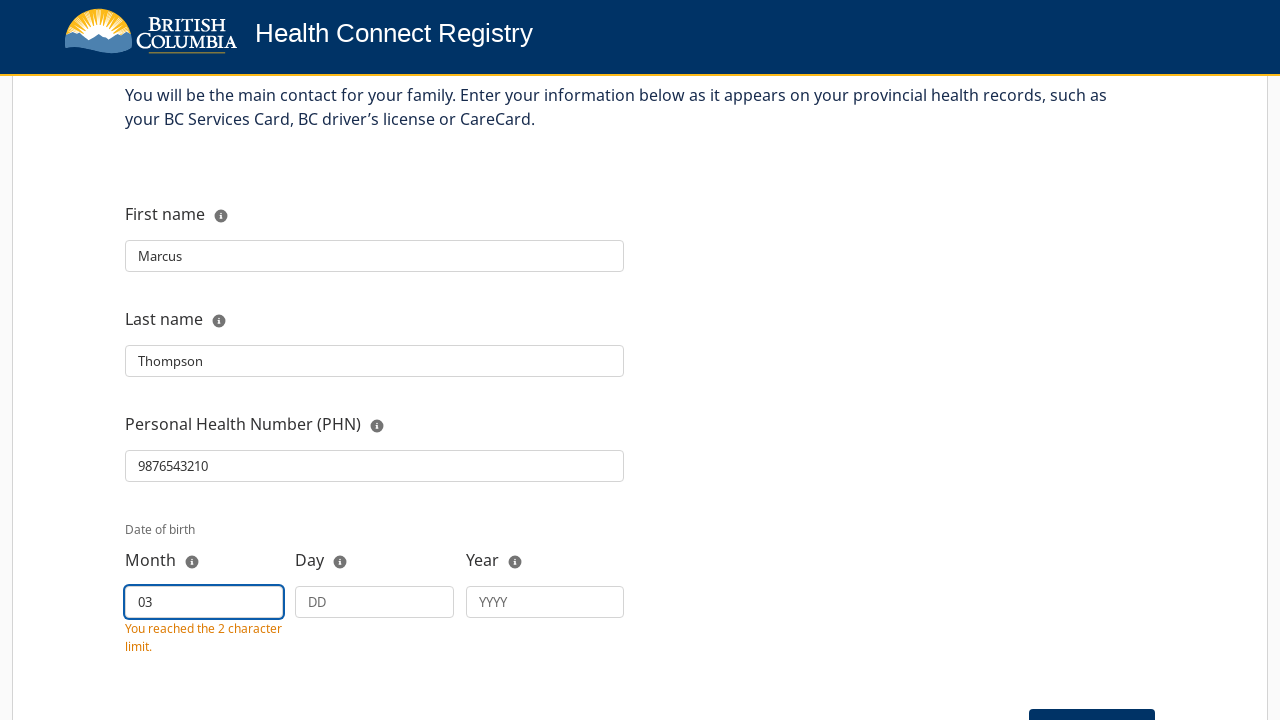

Clicked day field for date of birth at (375, 602) on internal:attr=[placeholder="DD"i]
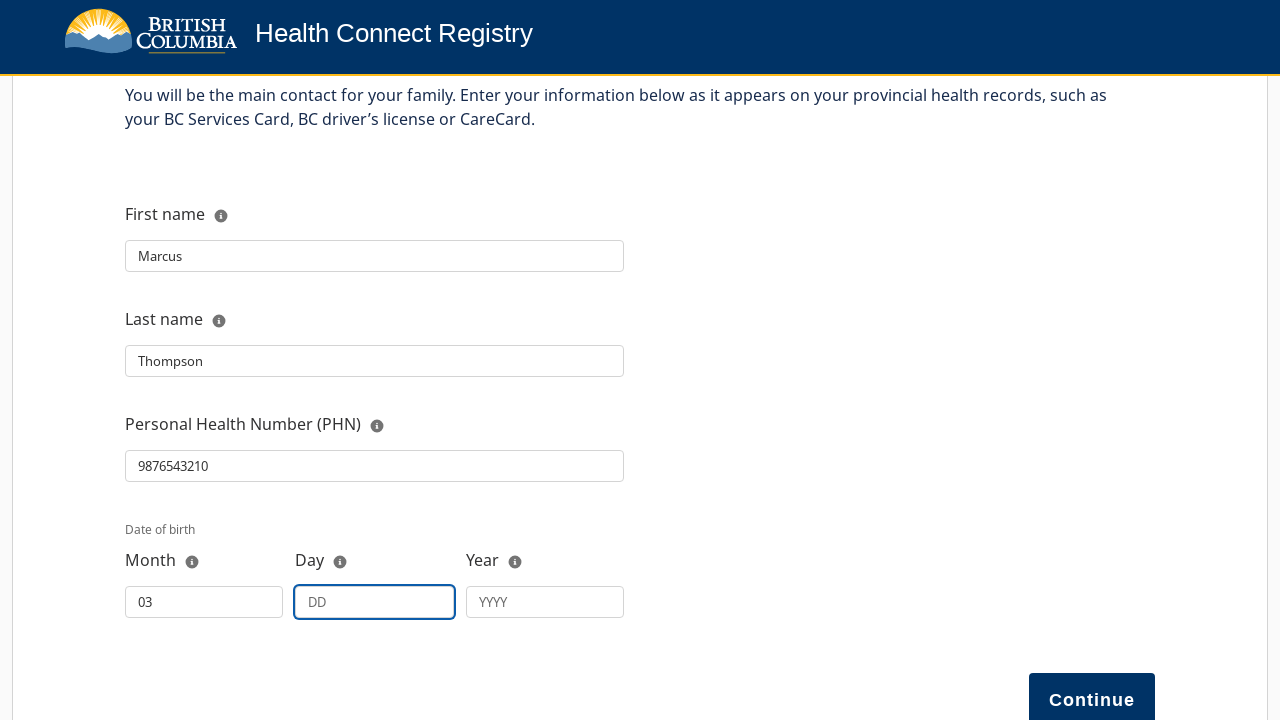

Filled day field with '15' on internal:attr=[placeholder="DD"i]
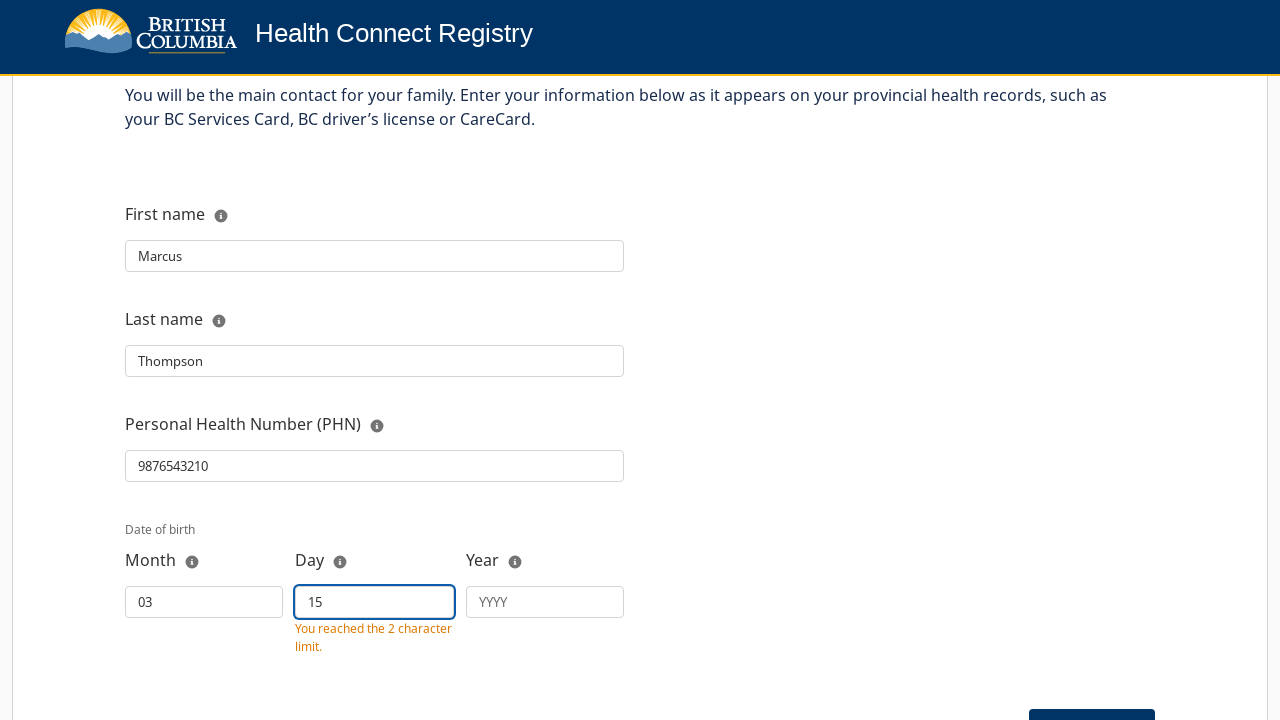

Clicked year field for date of birth at (545, 602) on internal:attr=[placeholder="YYYY"i]
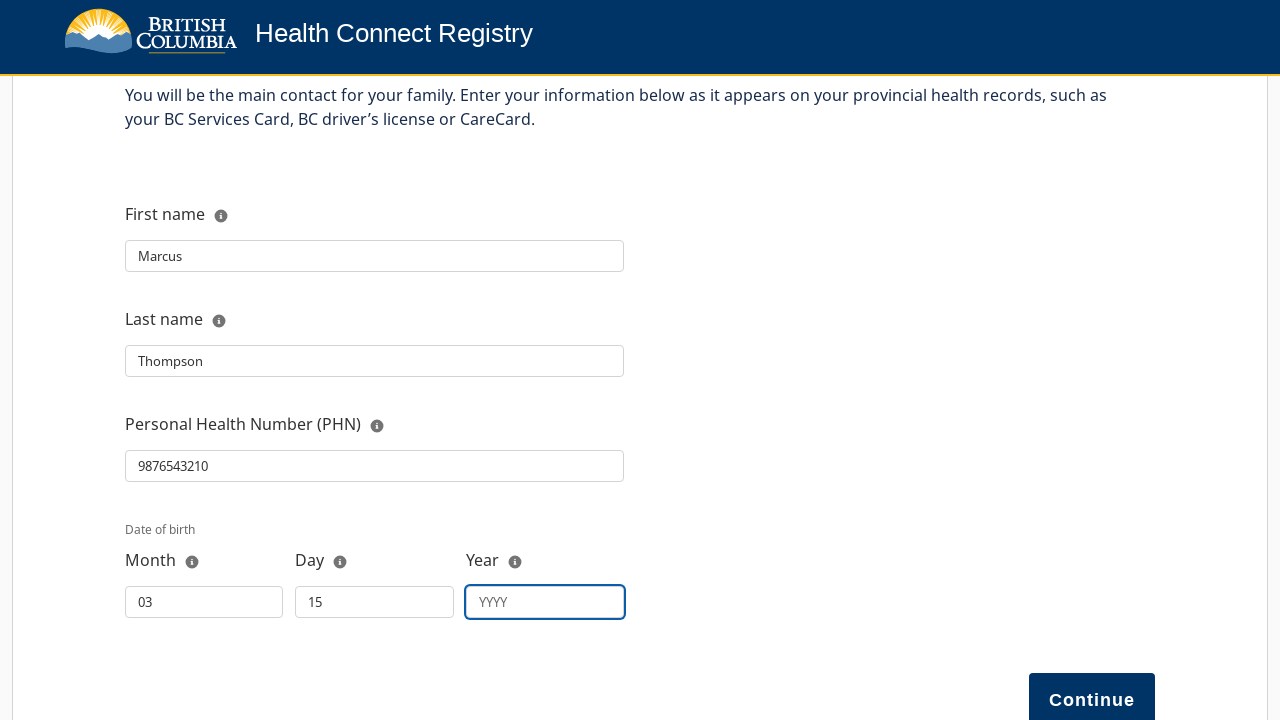

Filled year field with '1985' on internal:attr=[placeholder="YYYY"i]
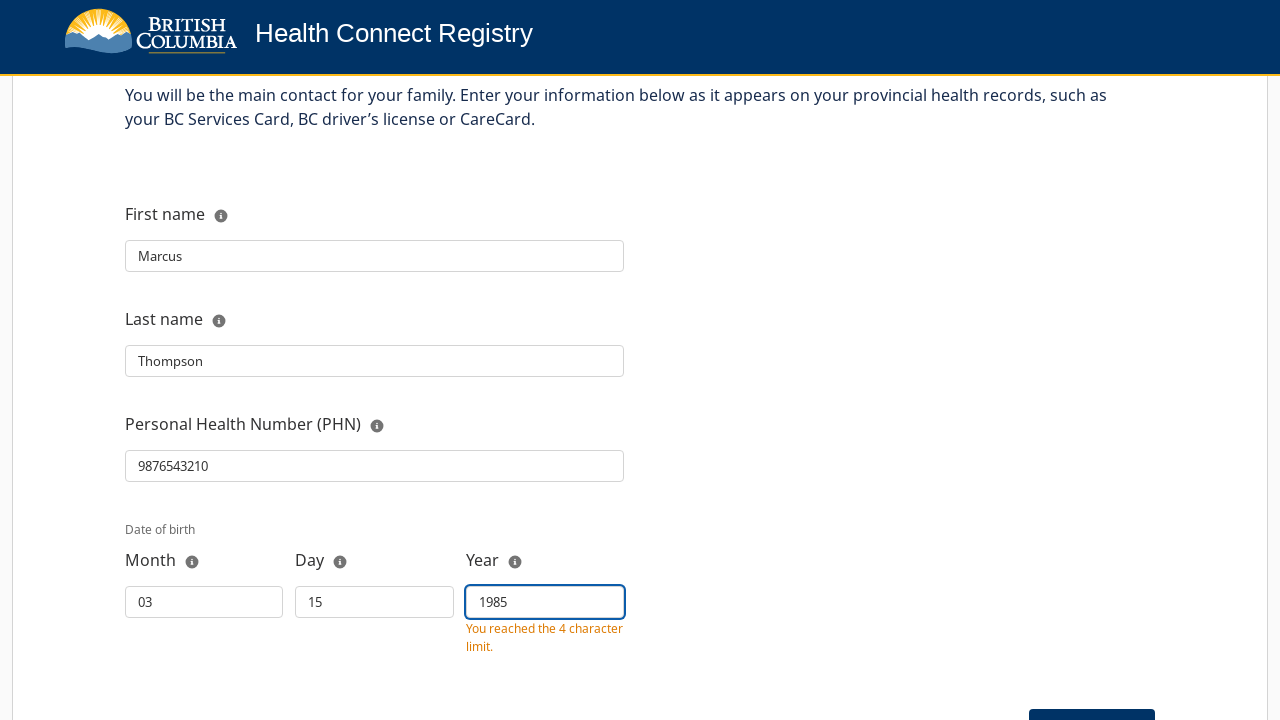

Clicked Personal Health Number field to validate at (375, 466) on internal:label="Personal Health Number (PHN)"s
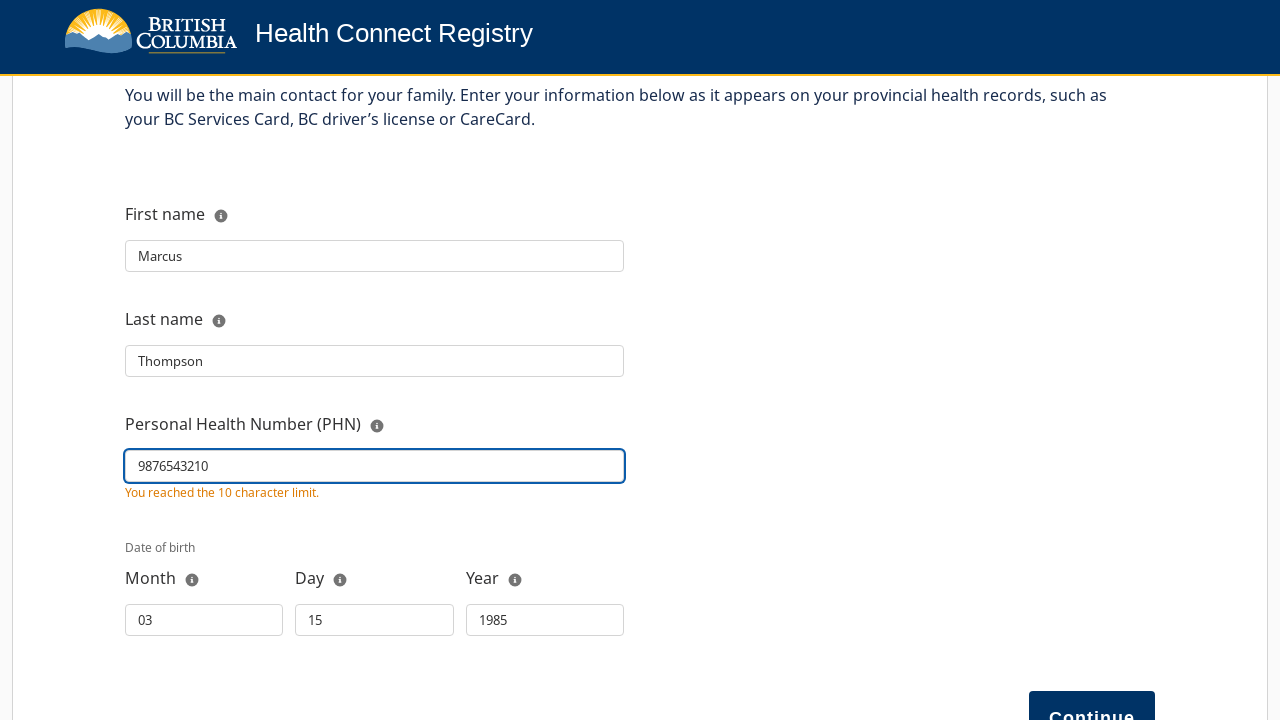

Clicked Continue button to proceed to next step at (1092, 693) on internal:role=button[name="Continue"i]
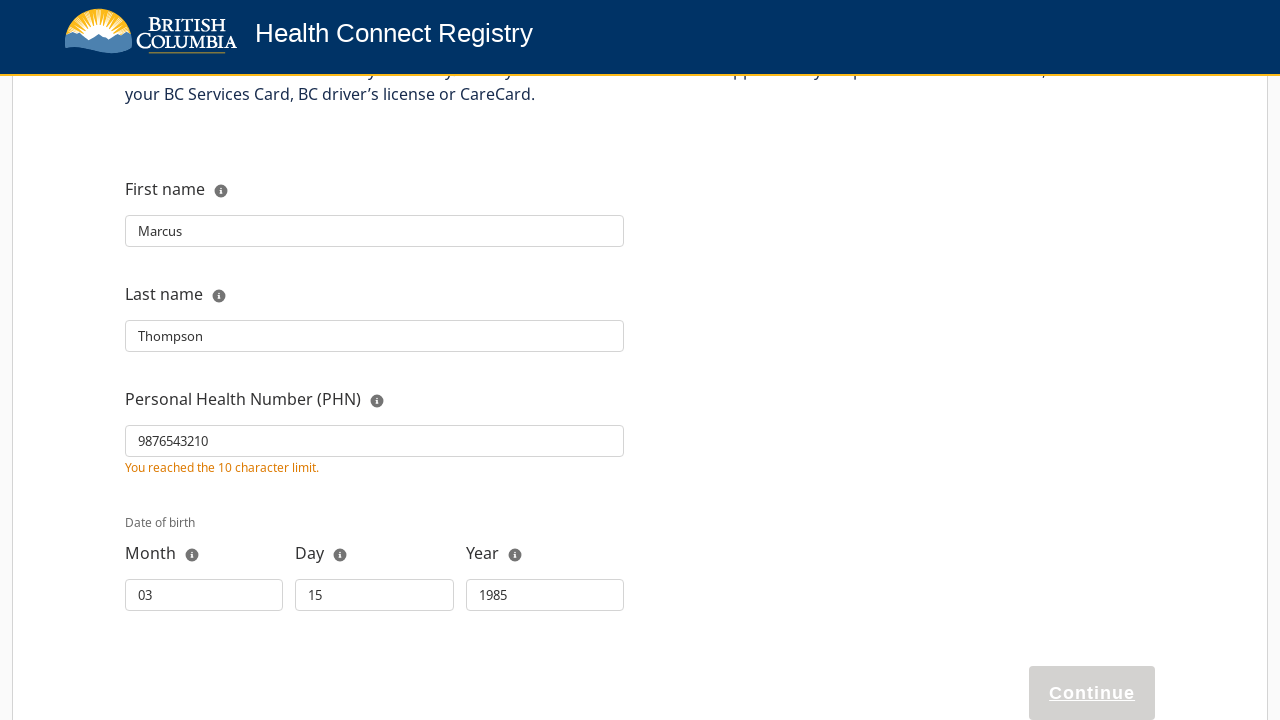

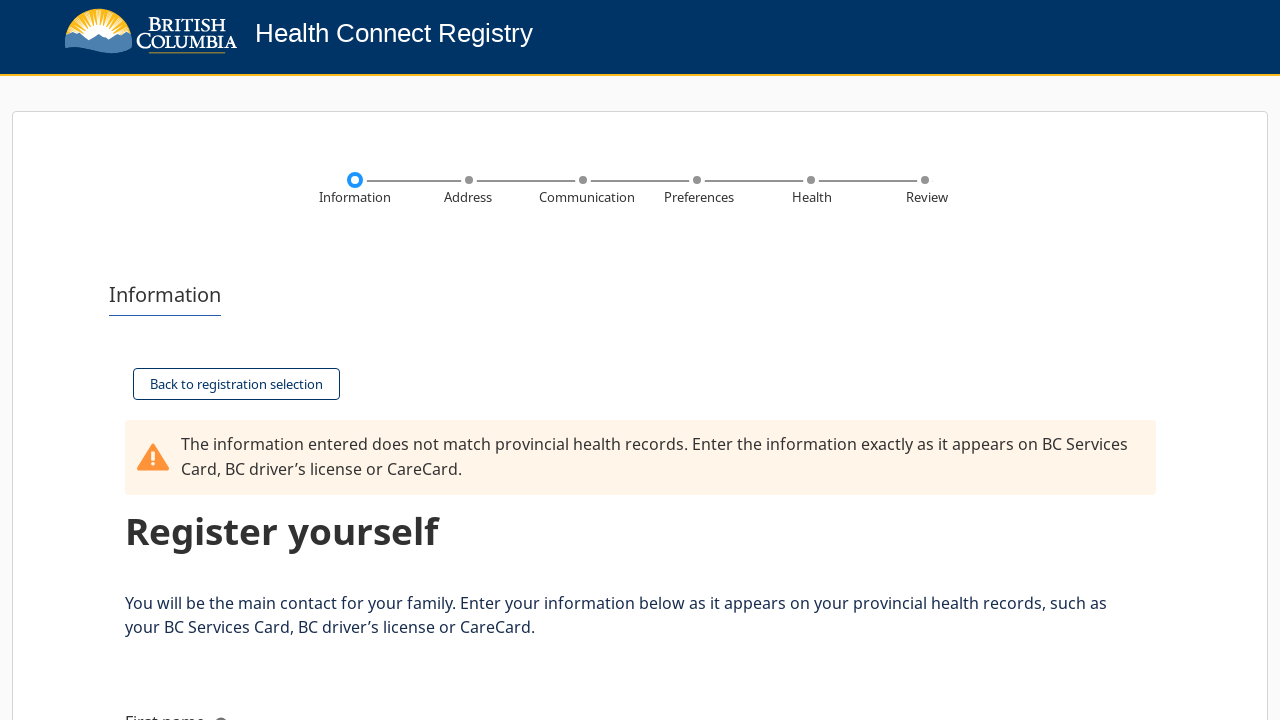